Tests file upload functionality by navigating to a form page, hovering over the file upload element, and attempting to upload a file

Starting URL: https://www.automationtestinginsider.com/2019/08/textarea-textarea-element-defines-multi.html

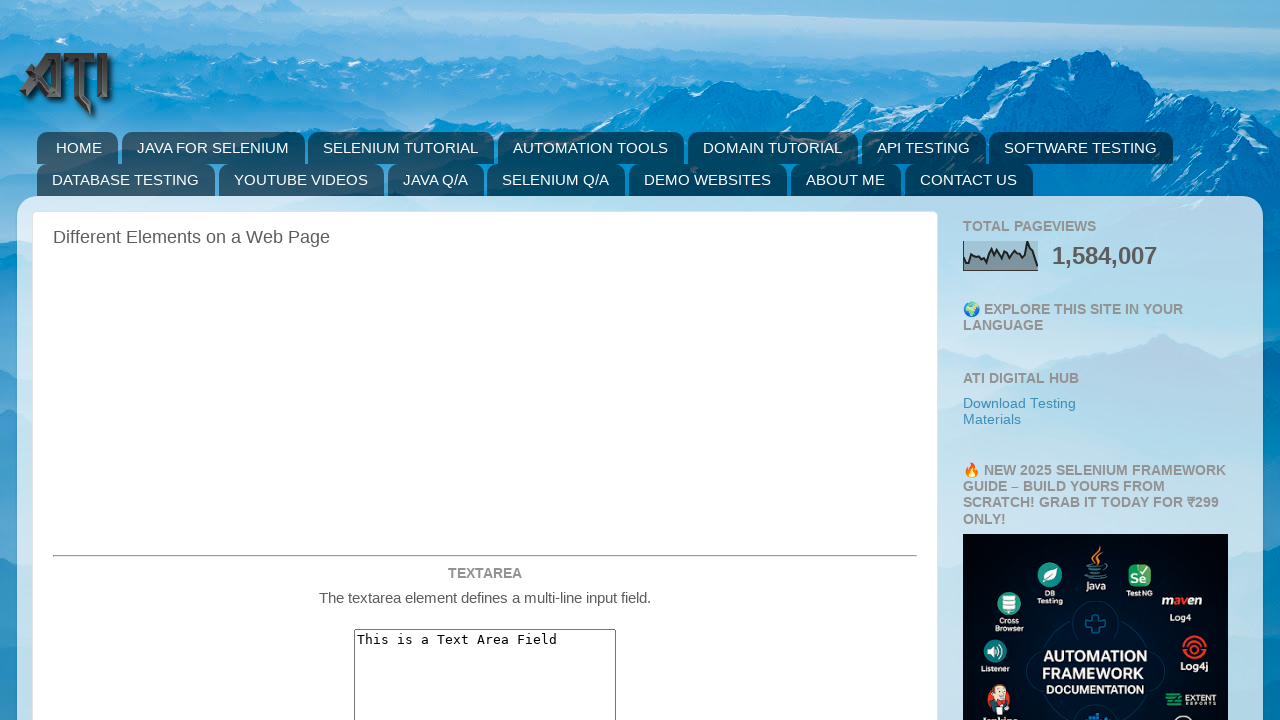

Located file upload input element
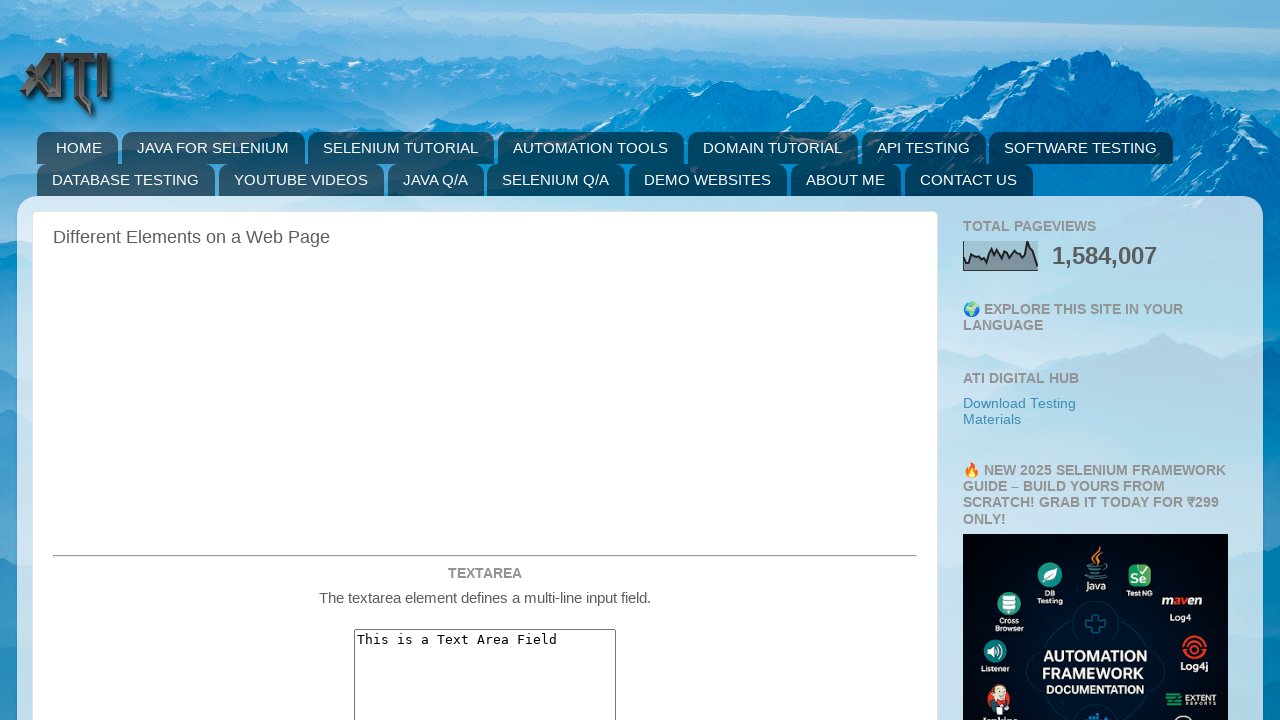

Hovered over file upload element at (485, 361) on input[name='fileupload']
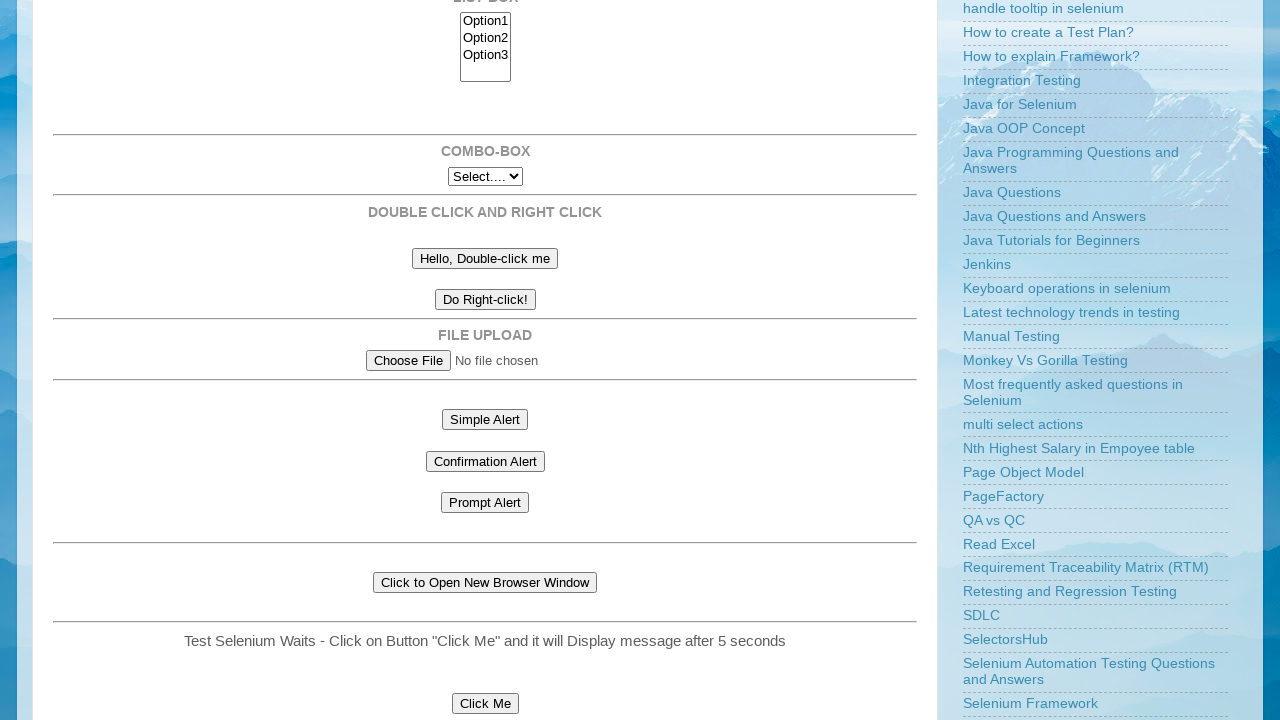

Created temporary test file for upload
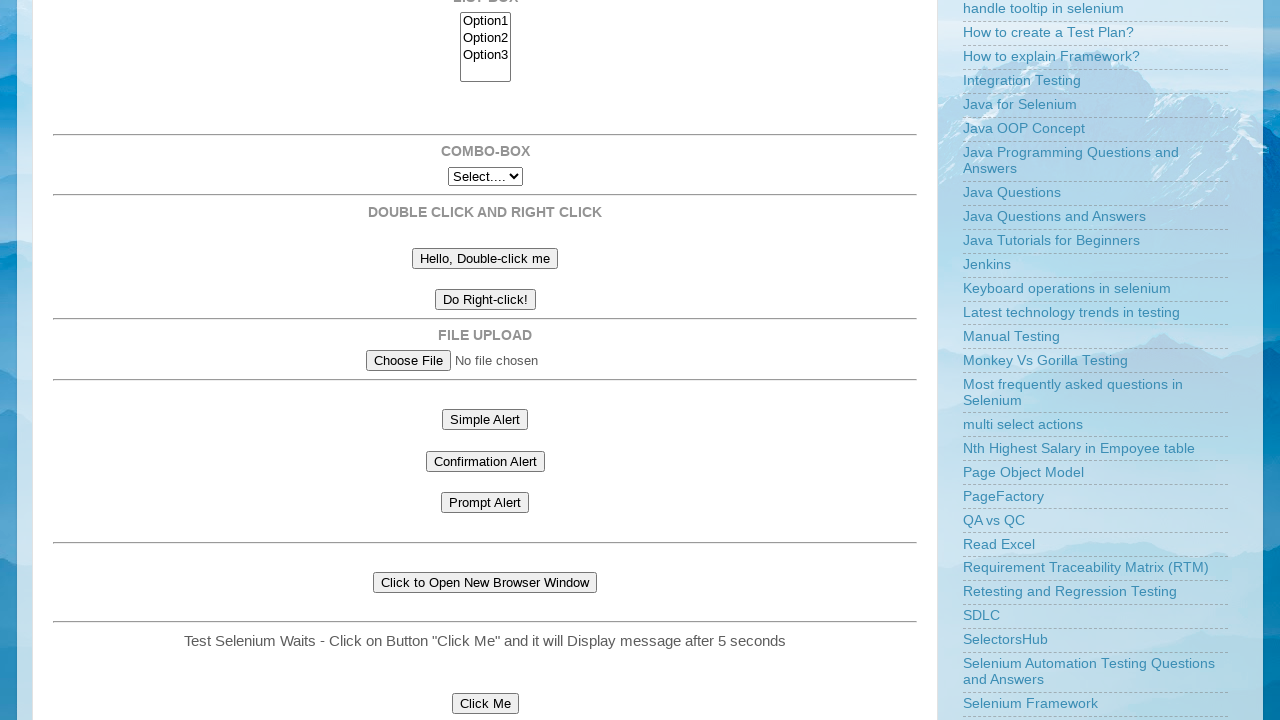

Uploaded test file using set_input_files
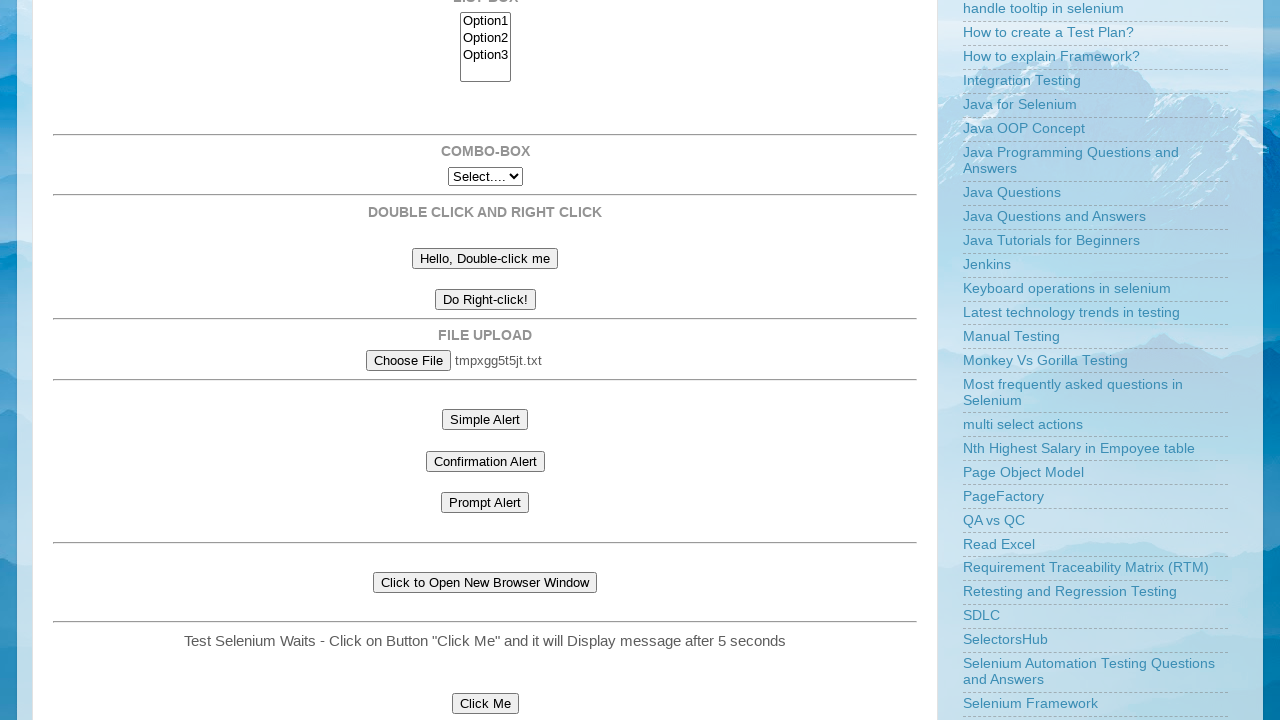

Cleaned up temporary test file
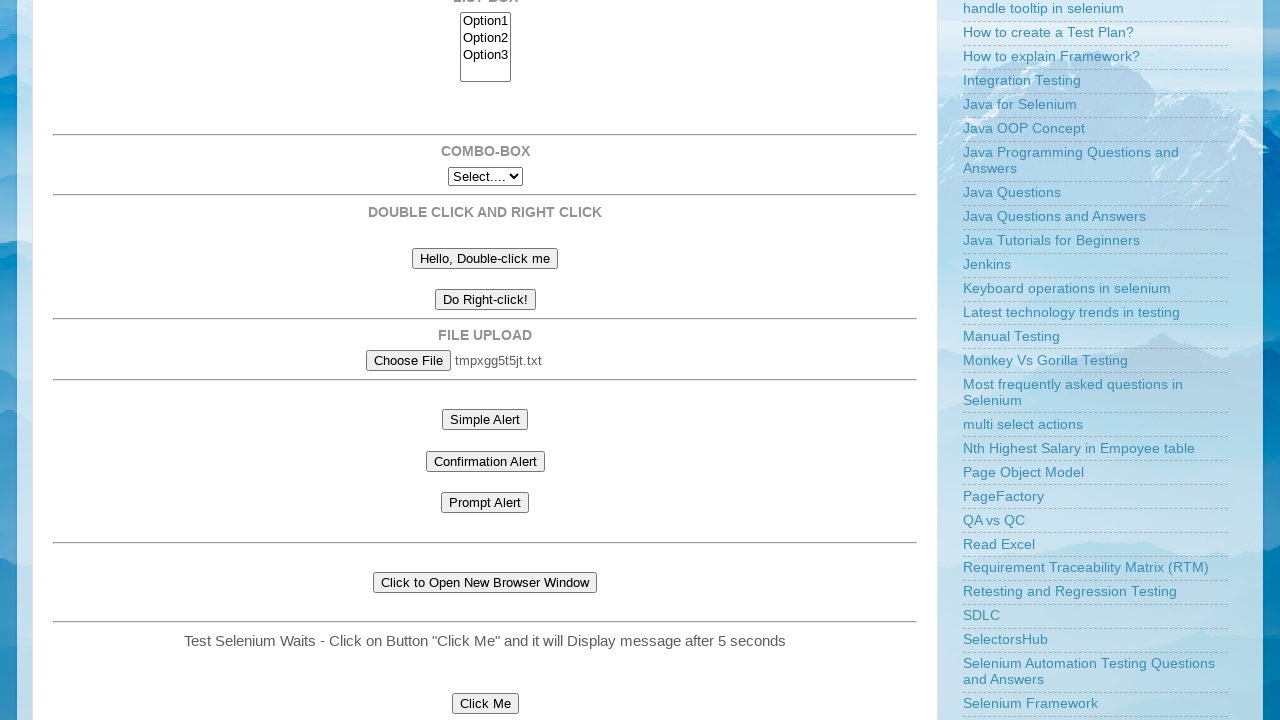

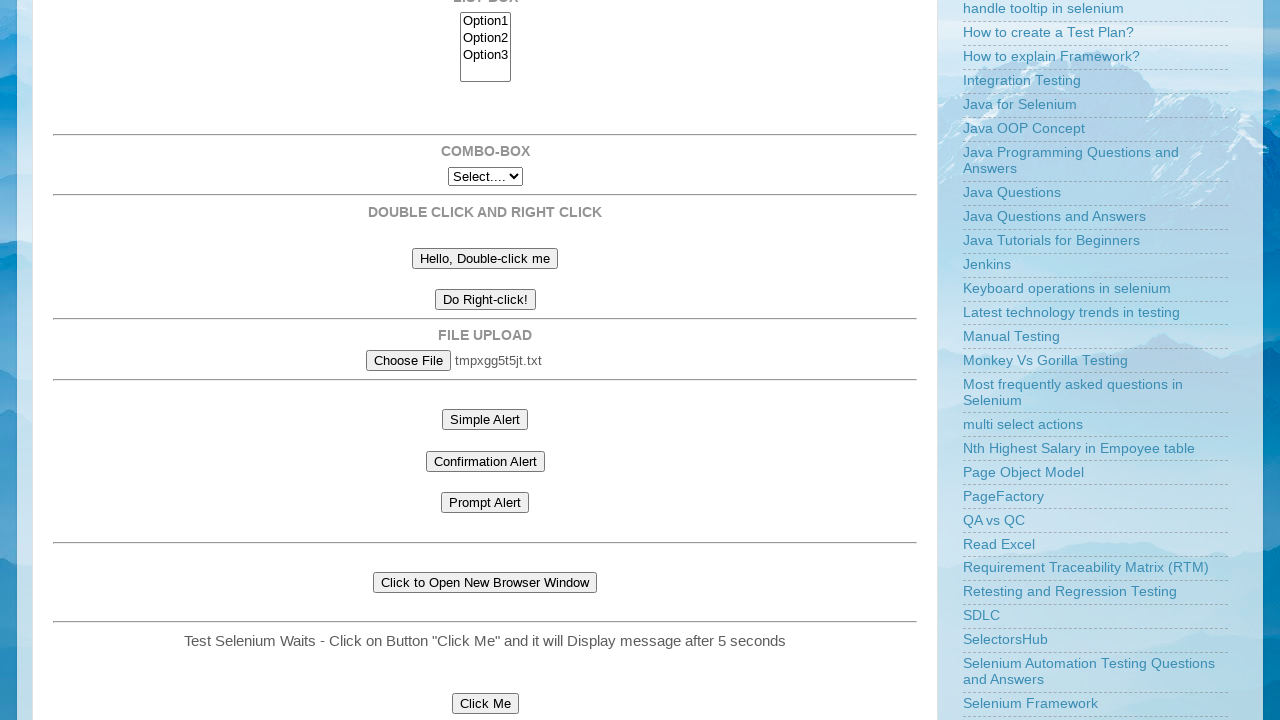